Navigates to Browse Languages, clicks on the numeric category (0), and counts the number of languages starting with a number.

Starting URL: http://www.99-bottles-of-beer.net/

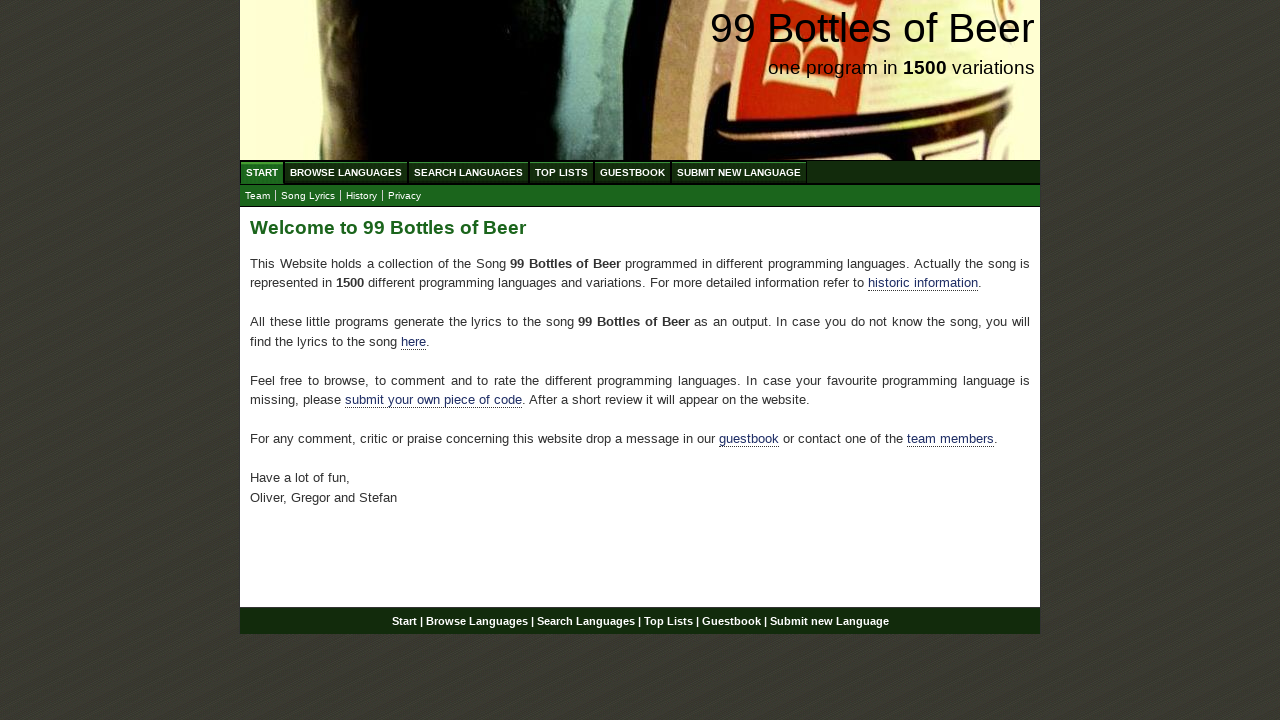

Clicked on Browse Languages link at (346, 172) on a[href='/abc.html']
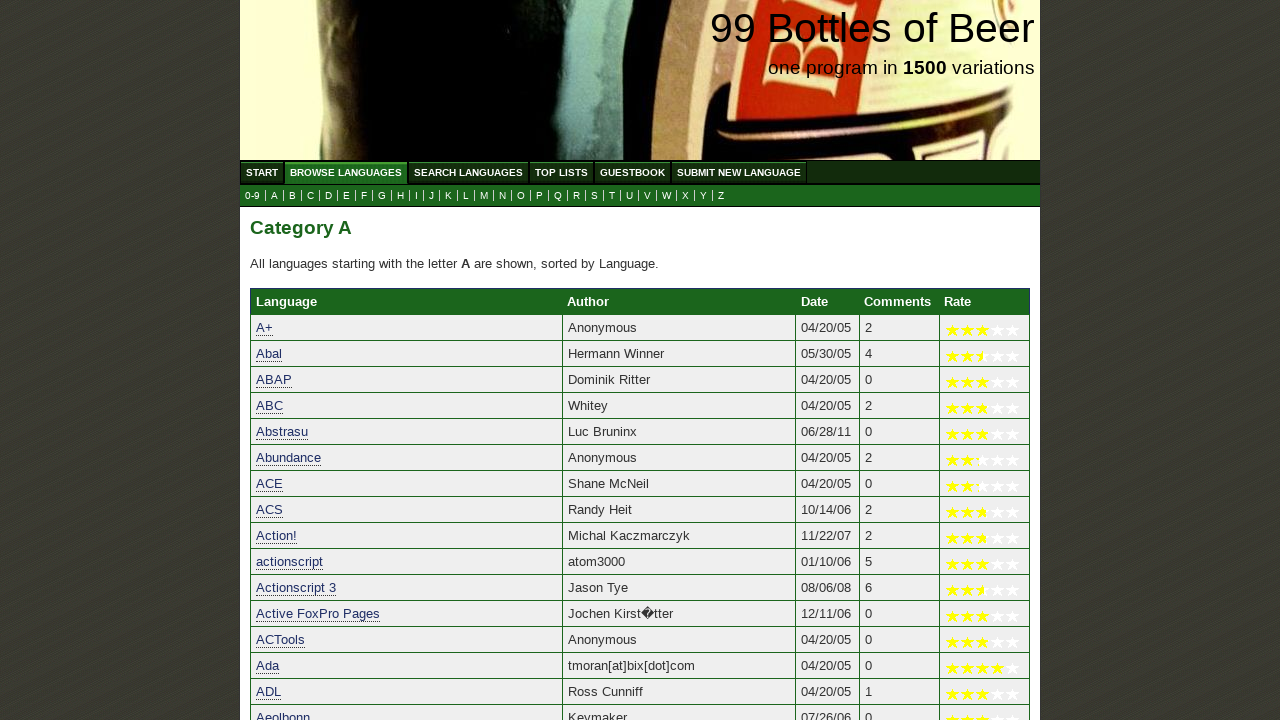

Clicked on numeric category (0) at (252, 196) on a[href='0.html']
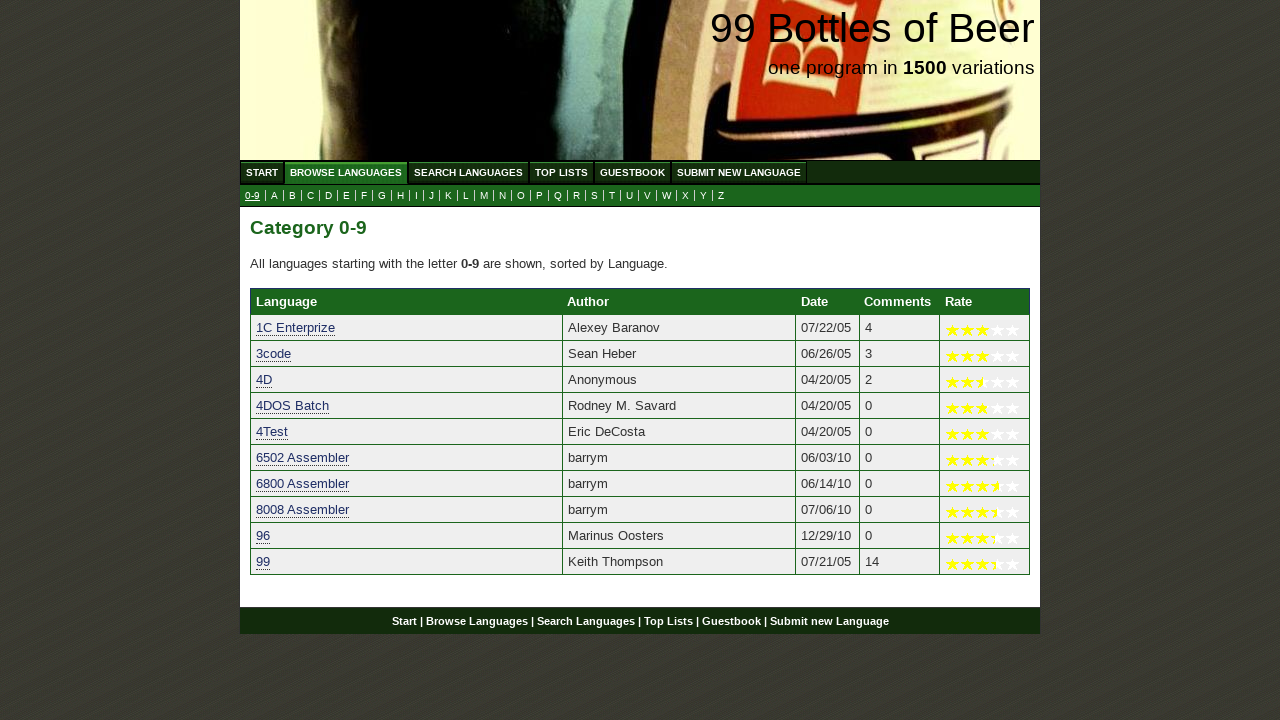

Located language rows in the table
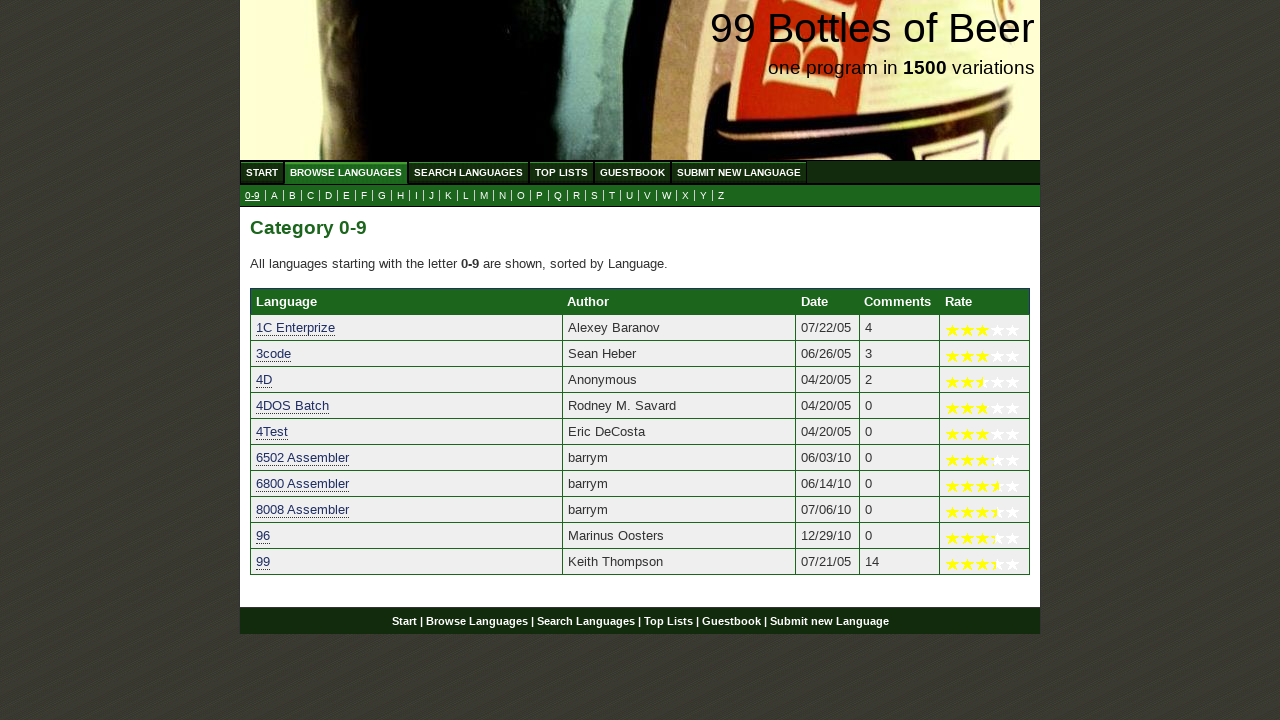

Verified that exactly 10 languages start with a number
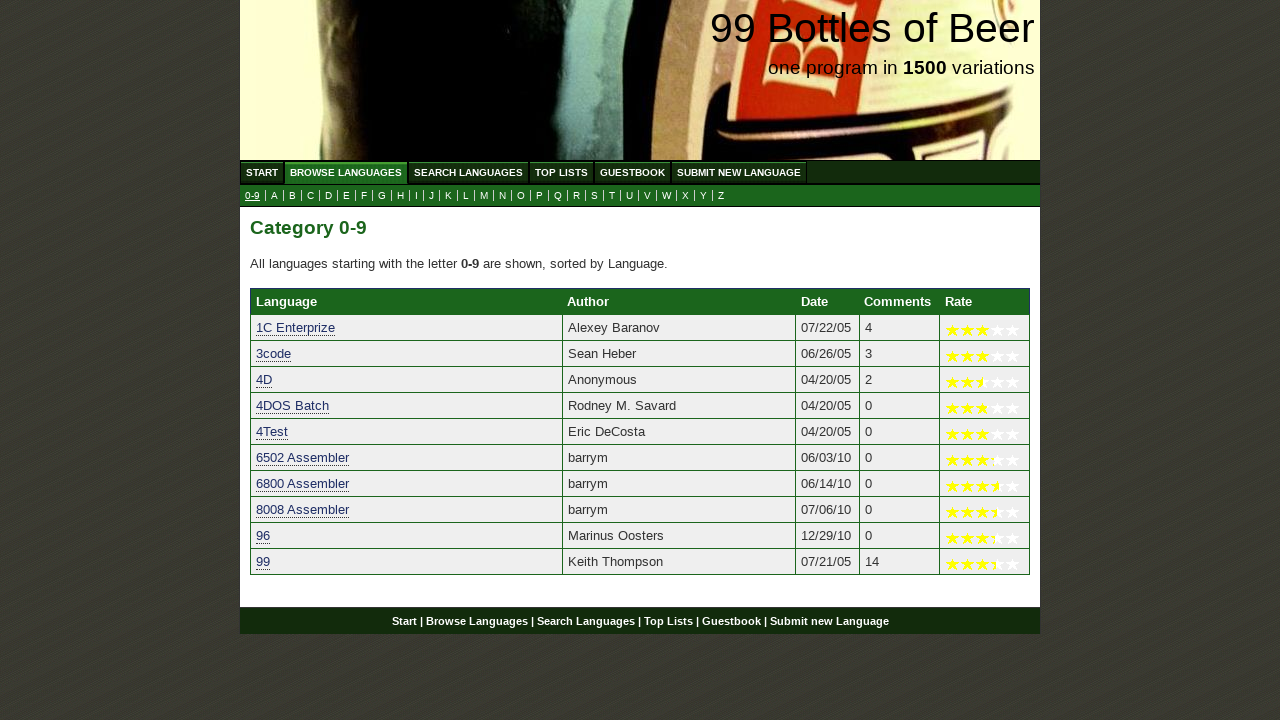

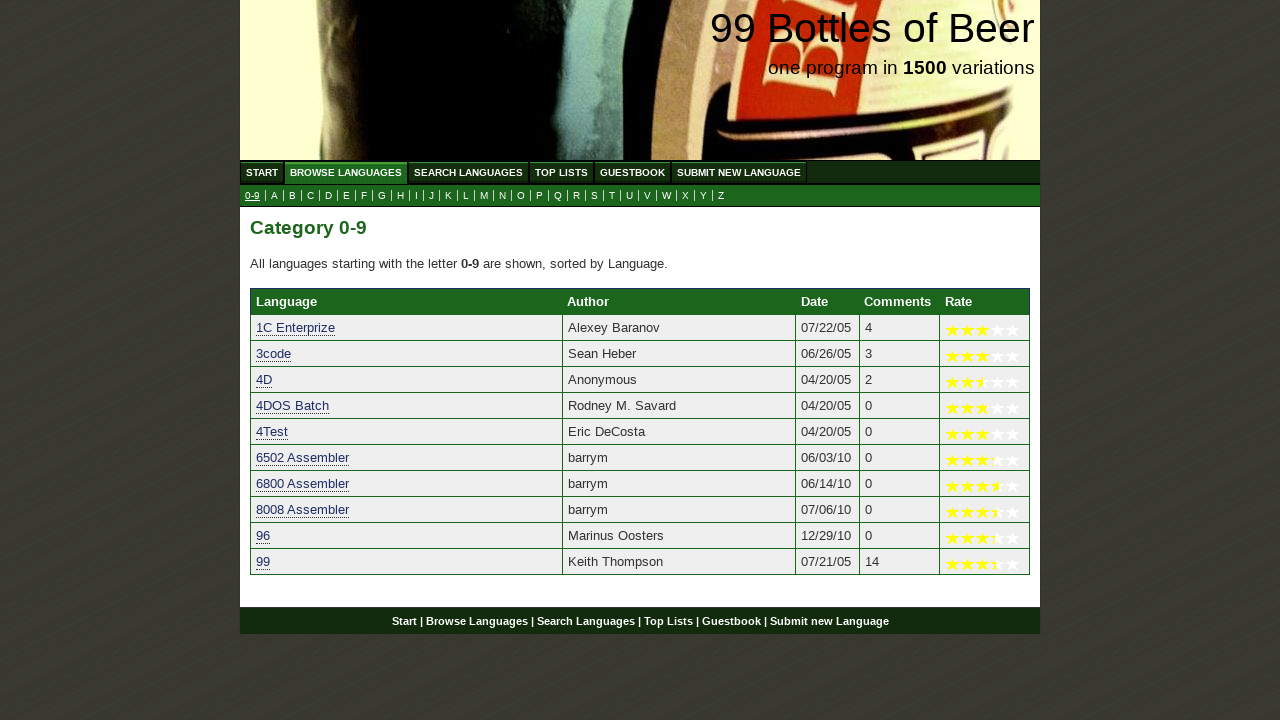